Tests that a todo item is removed when edited to an empty string.

Starting URL: https://demo.playwright.dev/todomvc

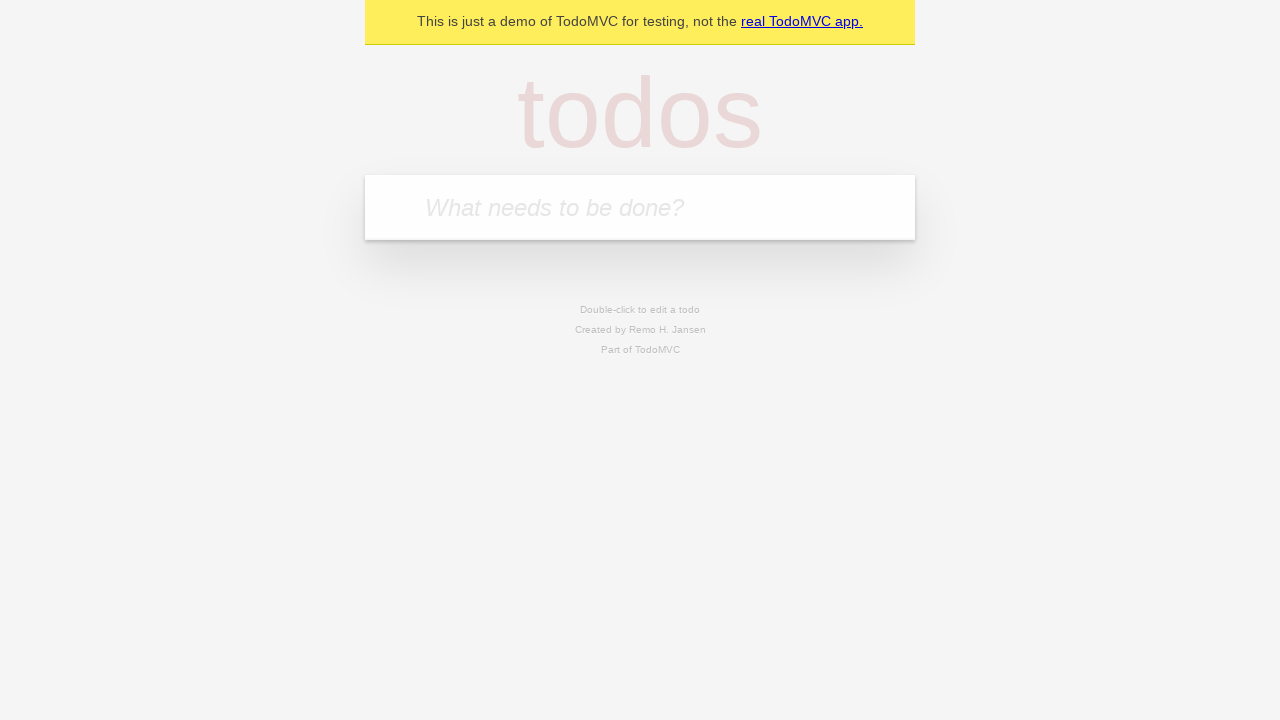

Filled todo input with 'buy some cheese' on internal:attr=[placeholder="What needs to be done?"i]
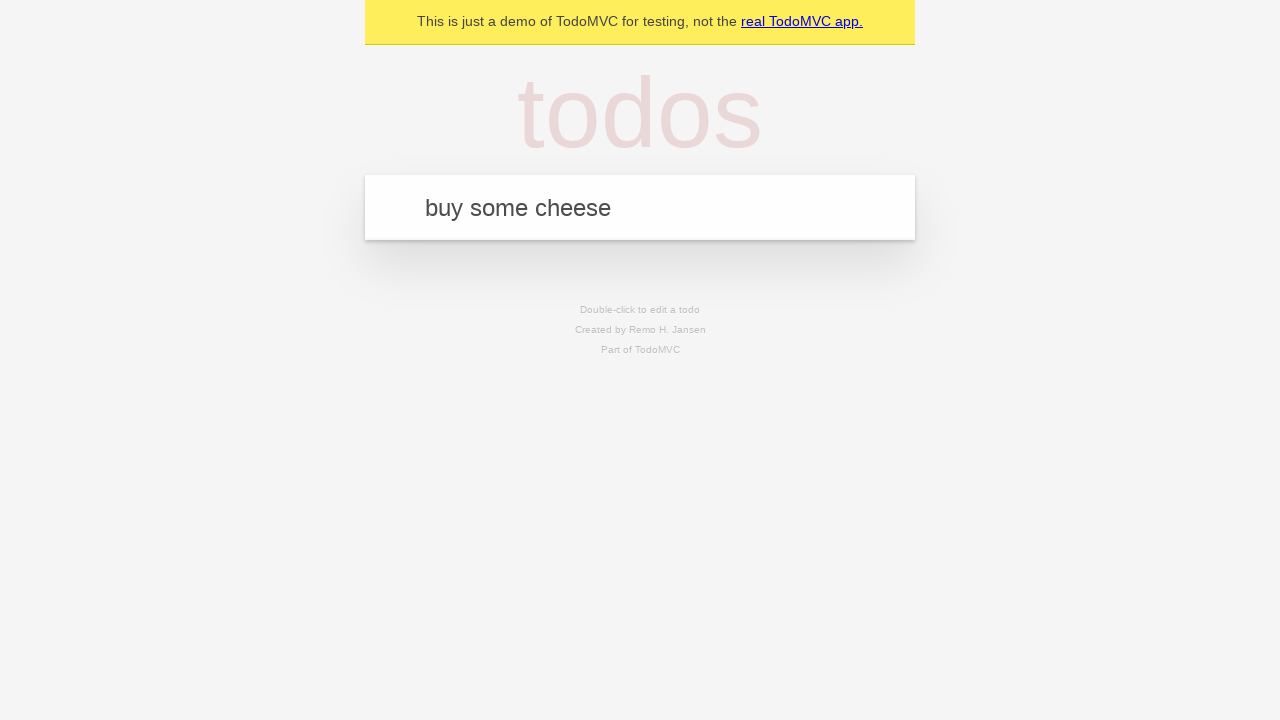

Pressed Enter to create todo item 'buy some cheese' on internal:attr=[placeholder="What needs to be done?"i]
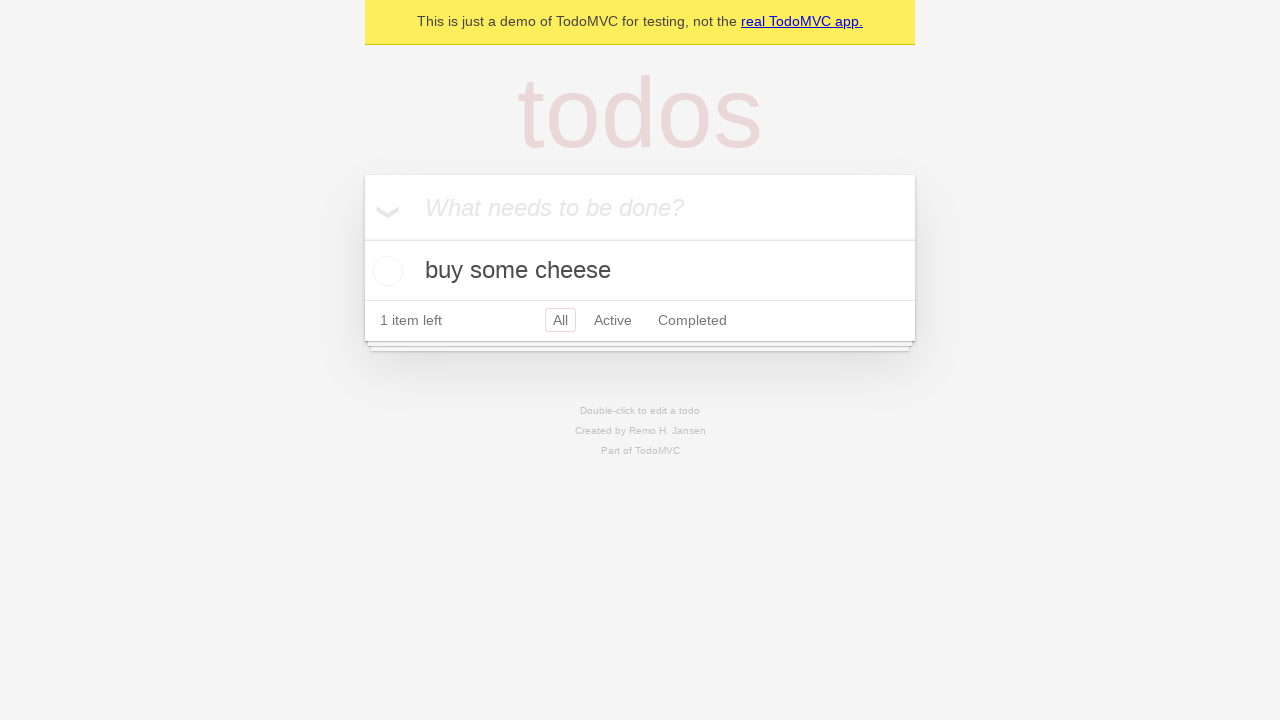

Filled todo input with 'feed the cat' on internal:attr=[placeholder="What needs to be done?"i]
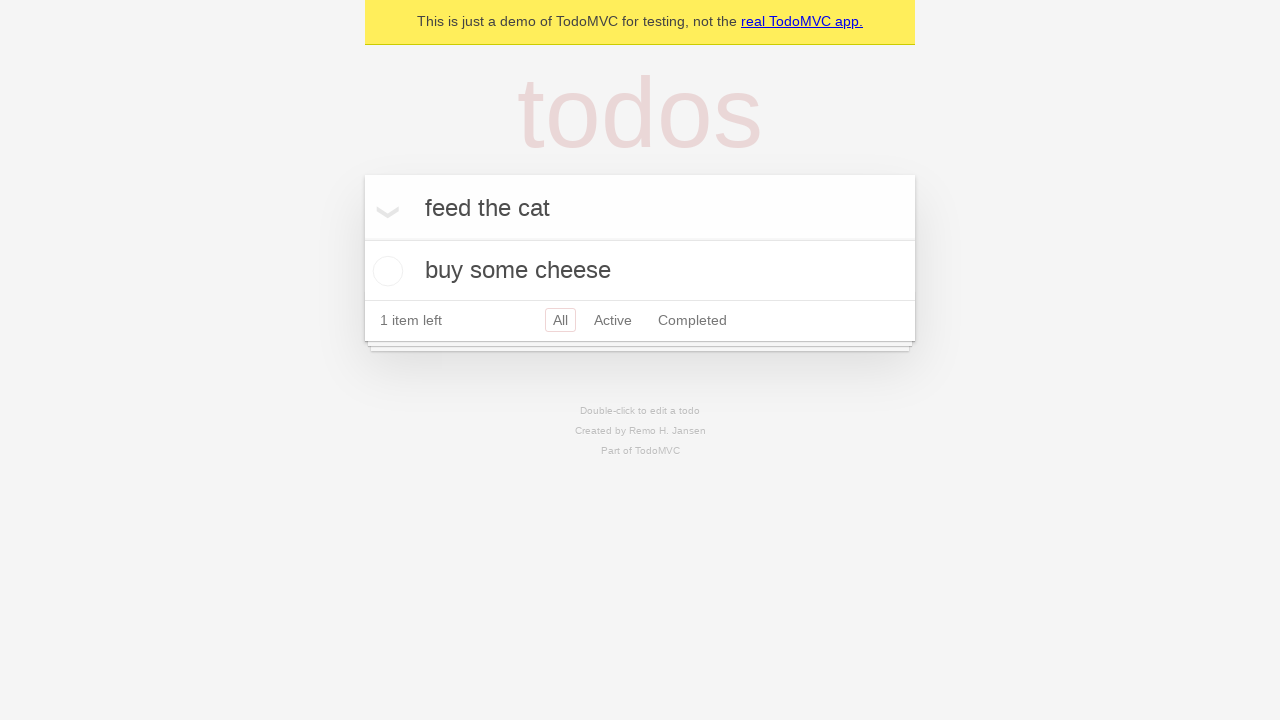

Pressed Enter to create todo item 'feed the cat' on internal:attr=[placeholder="What needs to be done?"i]
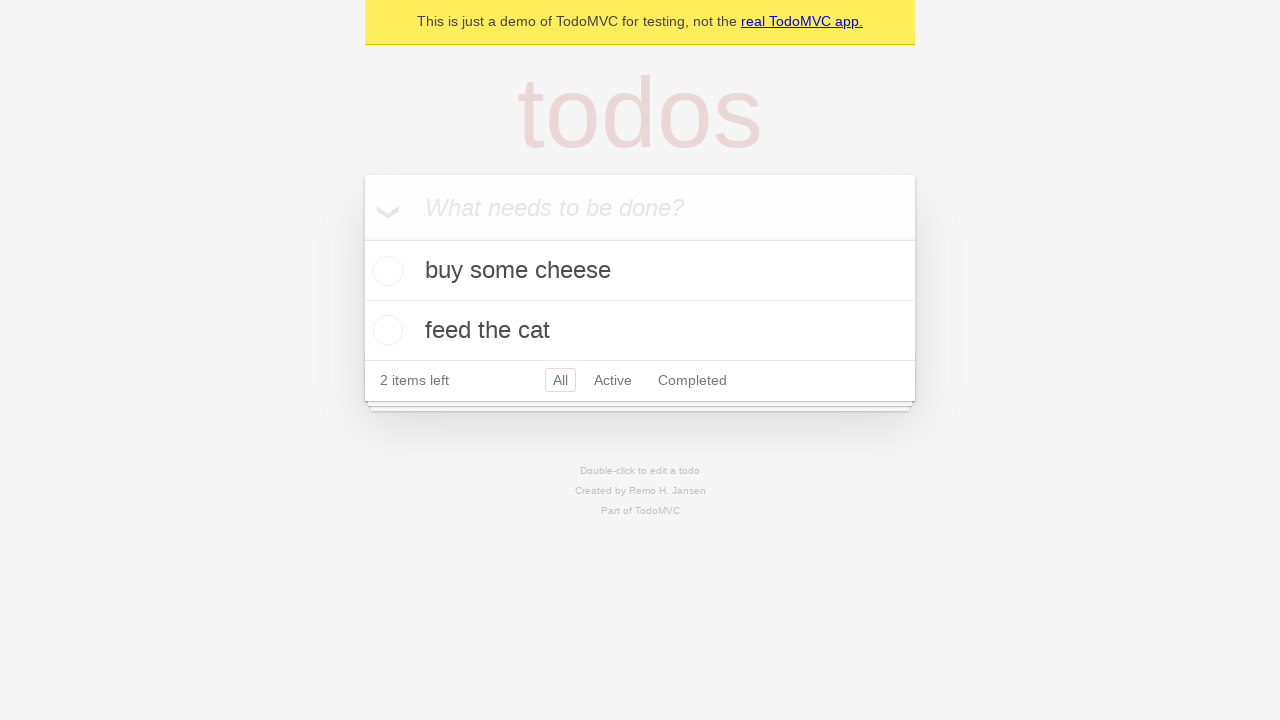

Filled todo input with 'book a doctors appointment' on internal:attr=[placeholder="What needs to be done?"i]
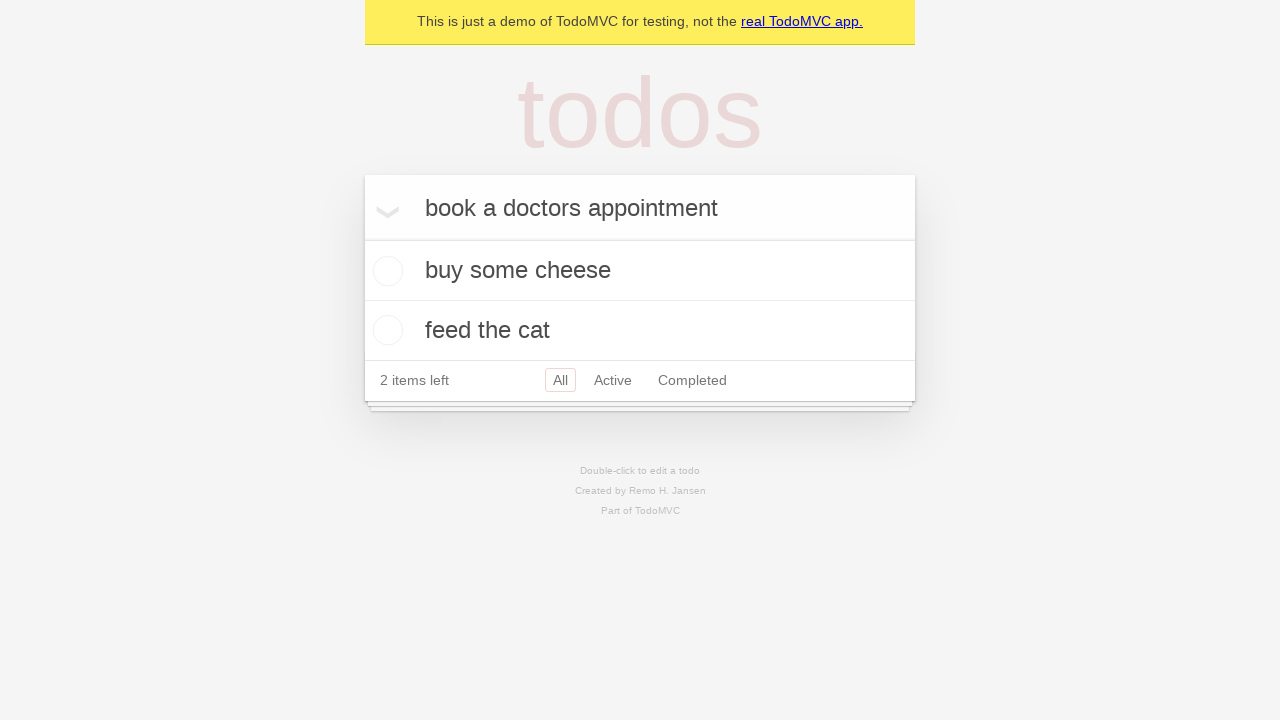

Pressed Enter to create todo item 'book a doctors appointment' on internal:attr=[placeholder="What needs to be done?"i]
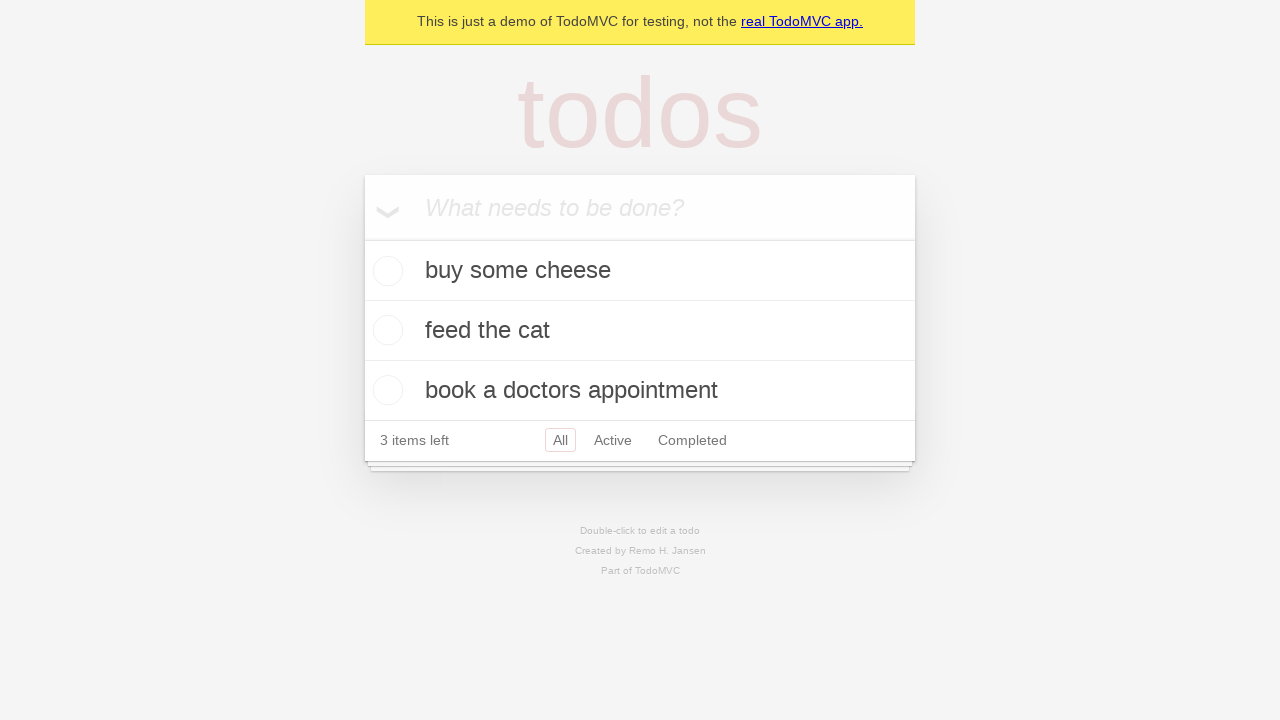

Waited for third todo item to be added
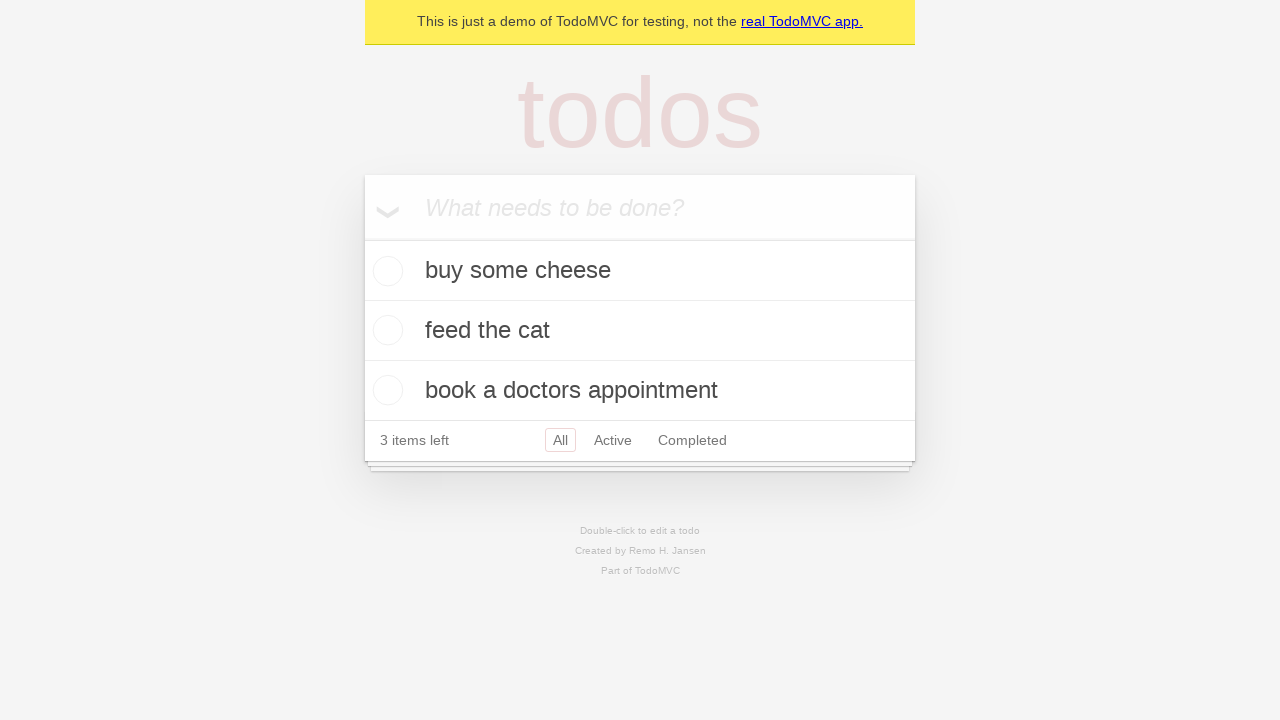

Double-clicked second todo item to enter edit mode at (640, 331) on [data-testid='todo-item'] >> nth=1
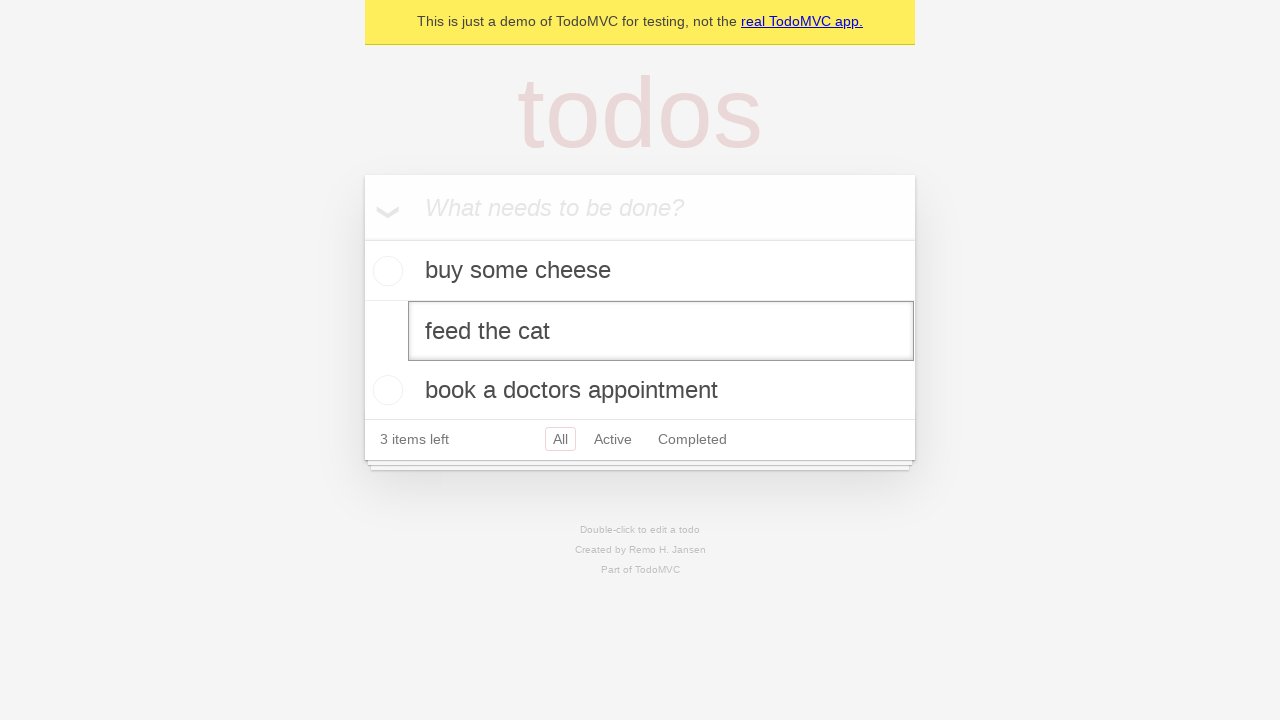

Cleared the todo item text by filling with empty string on [data-testid='todo-item'] >> nth=1 >> internal:role=textbox[name="Edit"i]
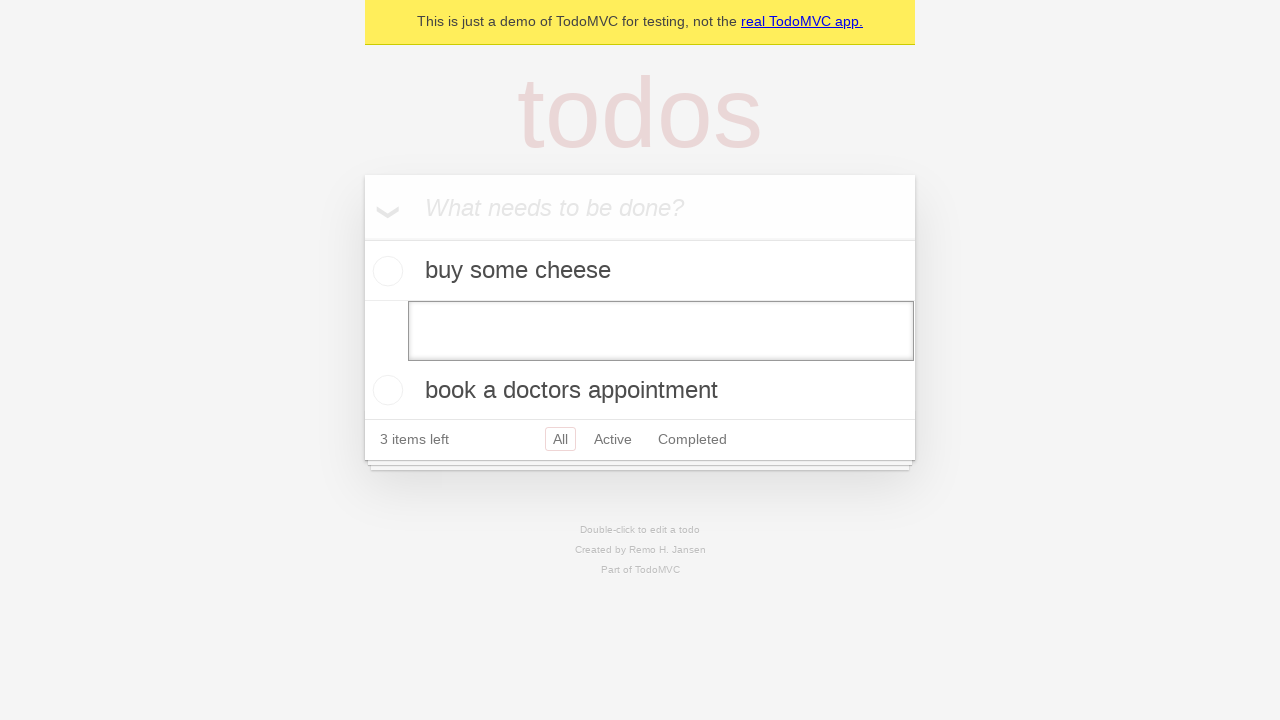

Pressed Enter to confirm deletion of empty todo item on [data-testid='todo-item'] >> nth=1 >> internal:role=textbox[name="Edit"i]
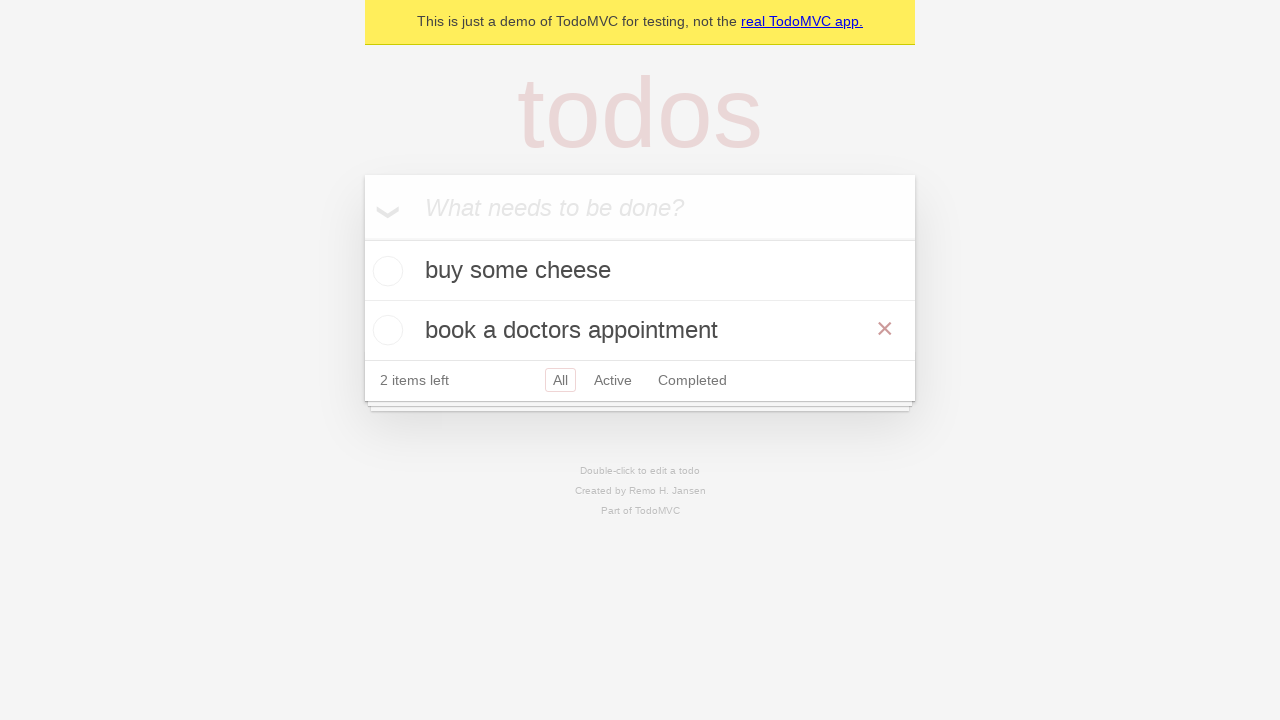

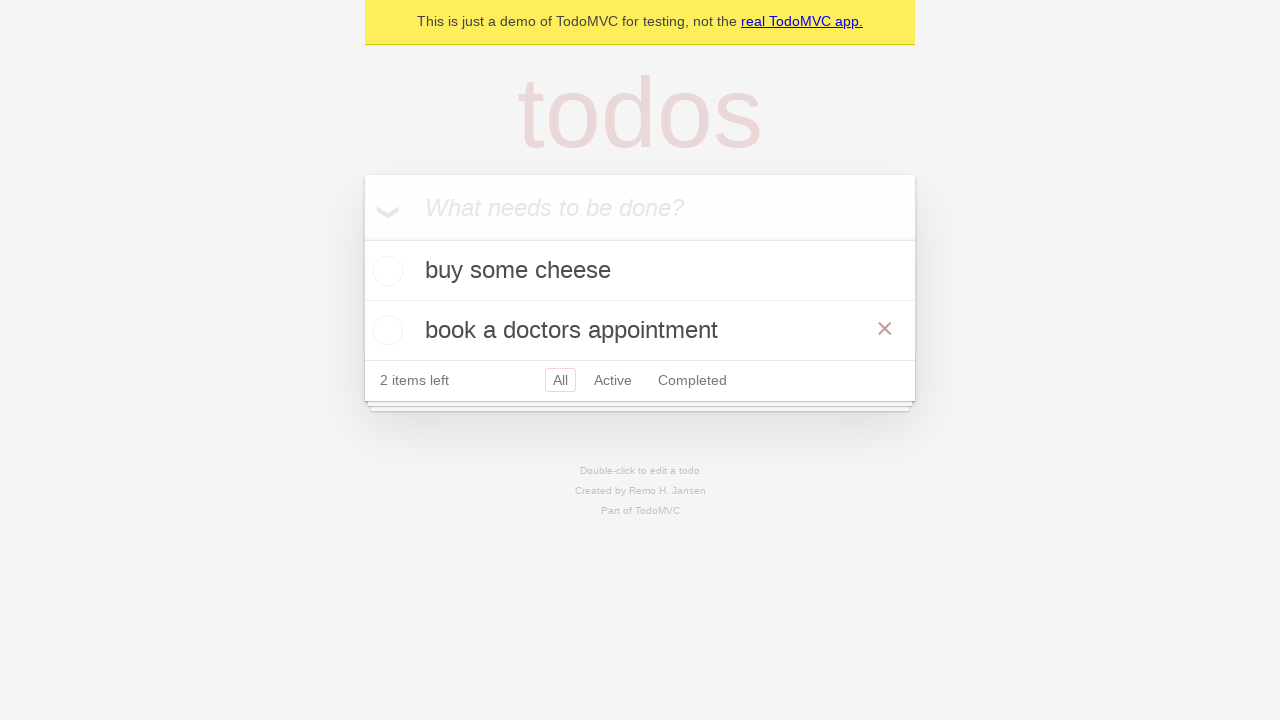